Tests dropdown functionality on OrangeHRM trial page by verifying country options and checking if specific countries are available in the dropdown

Starting URL: https://www.orangehrm.com/orangehrm-30-day-trial/

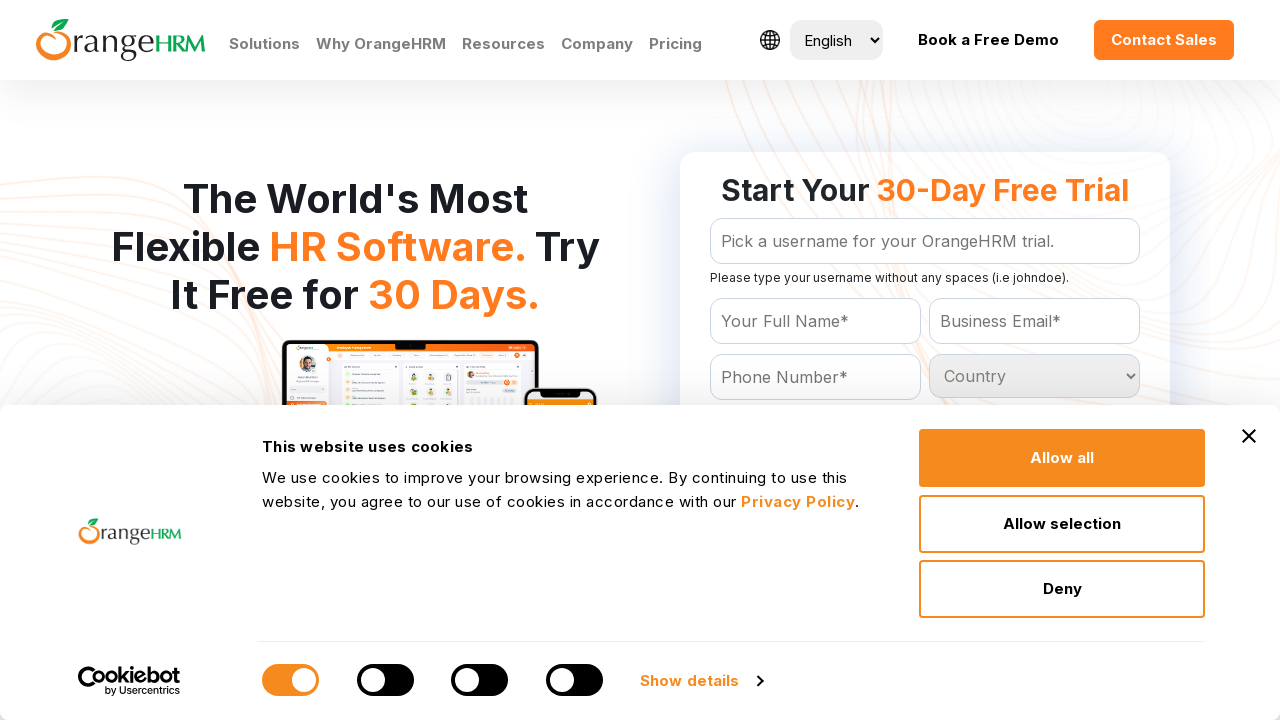

Waited for country dropdown to be present
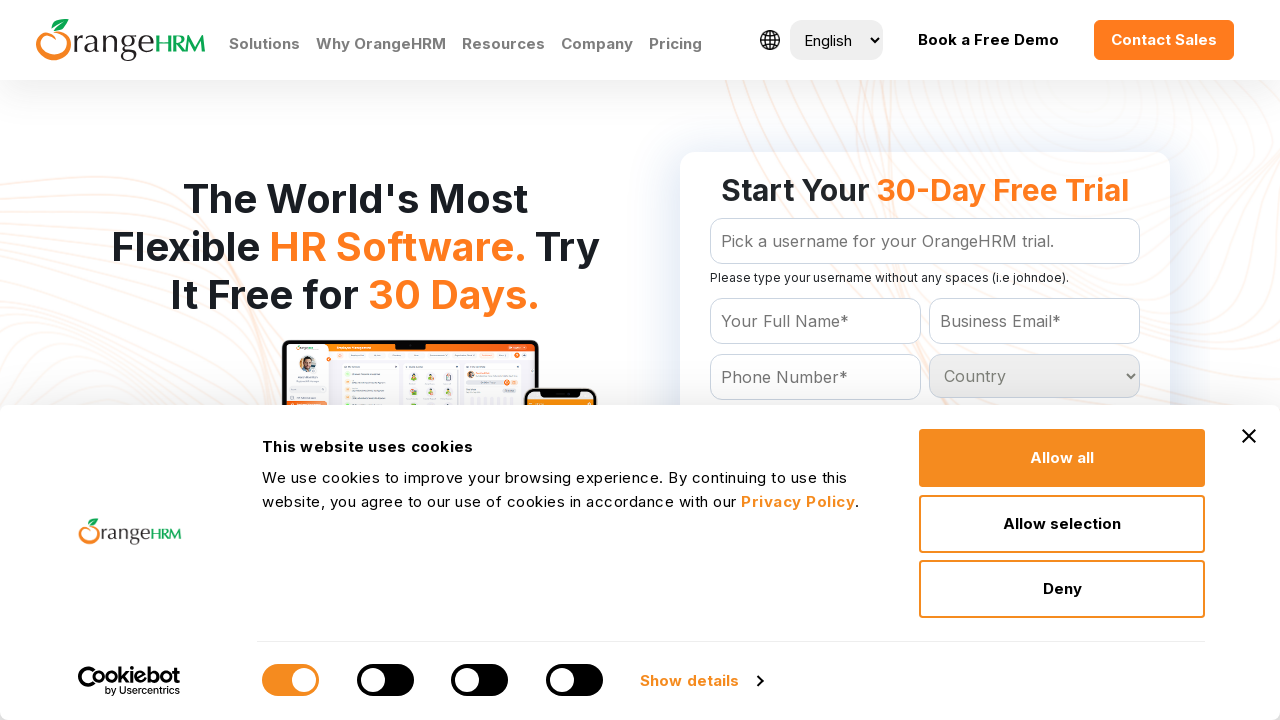

Located country dropdown element
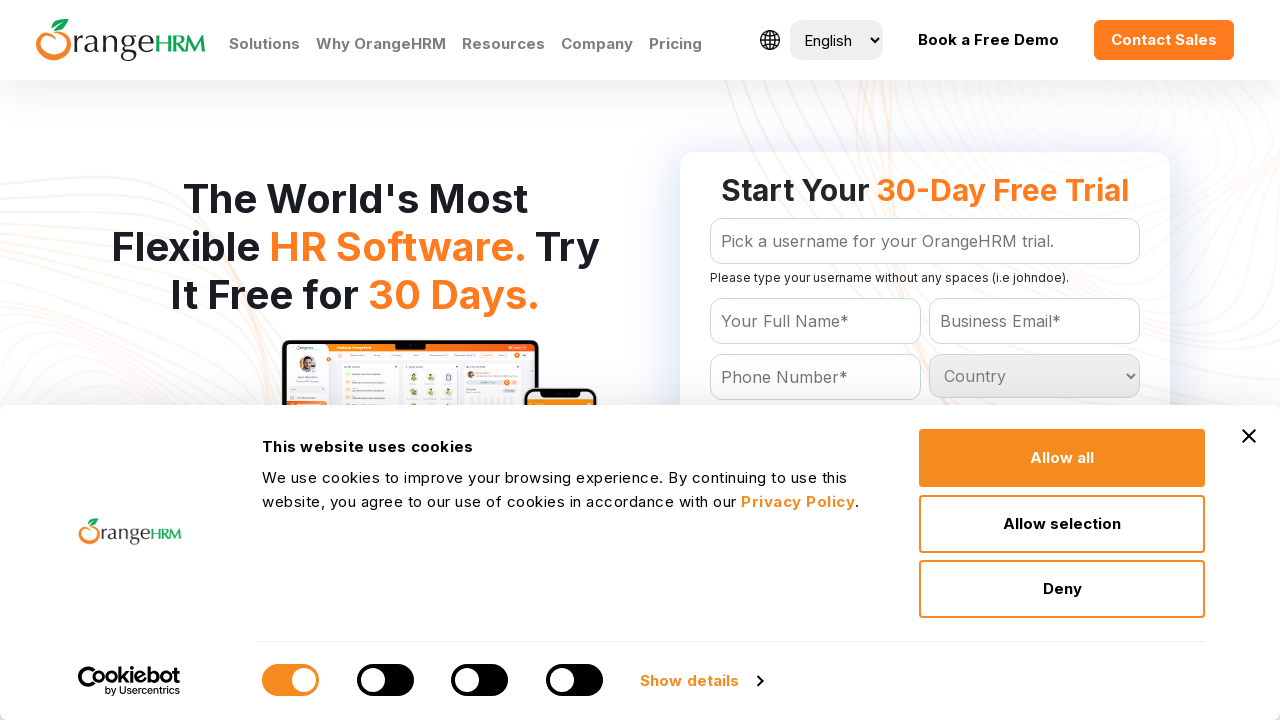

Retrieved all country options from dropdown
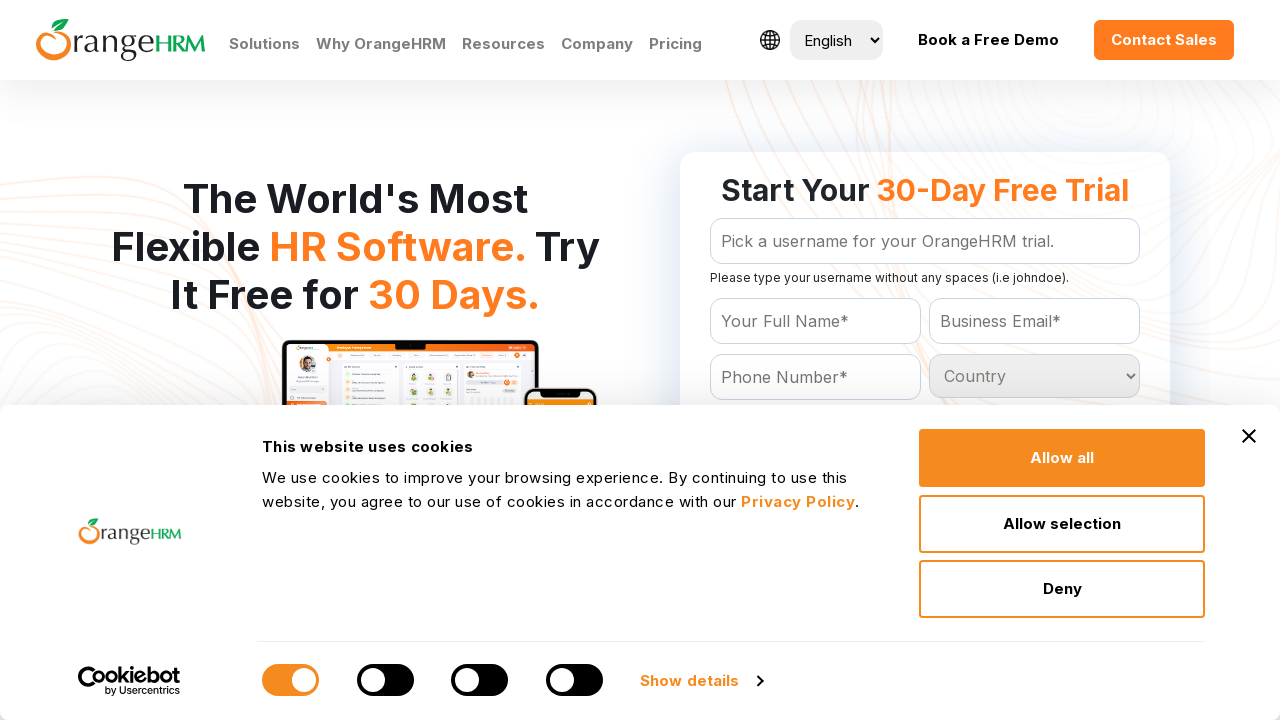

Verified dropdown contains 233 country options
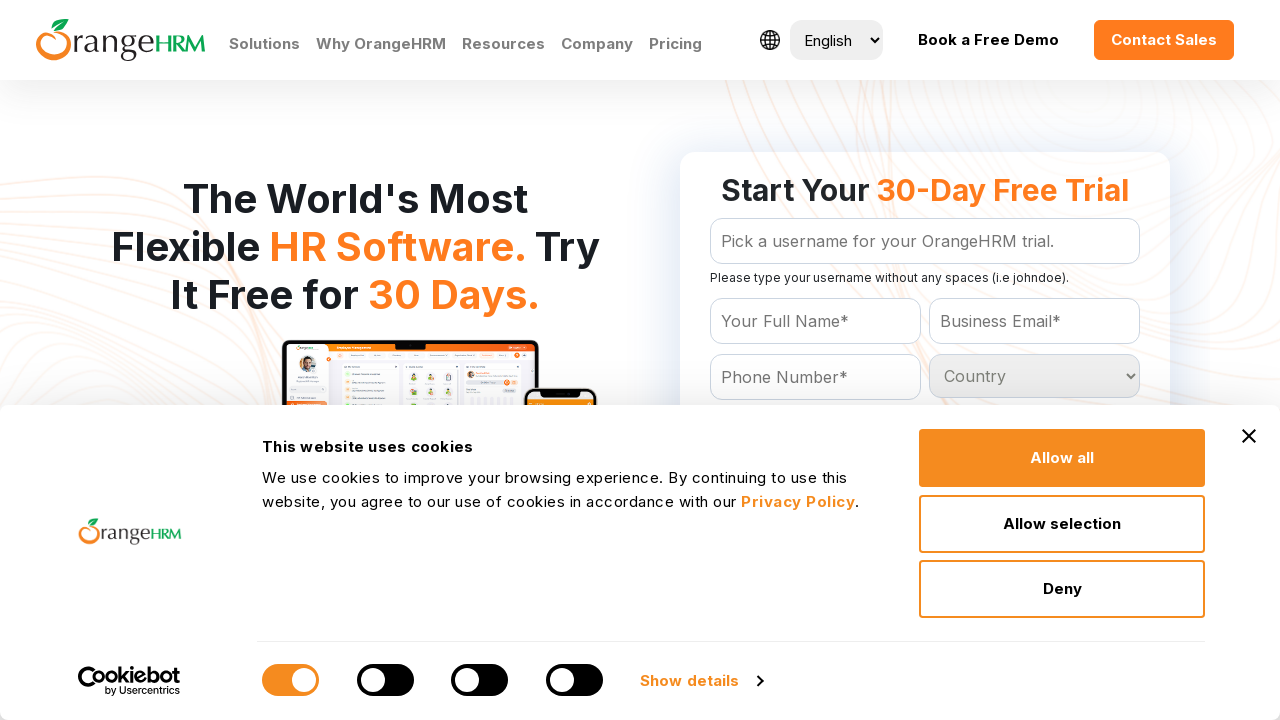

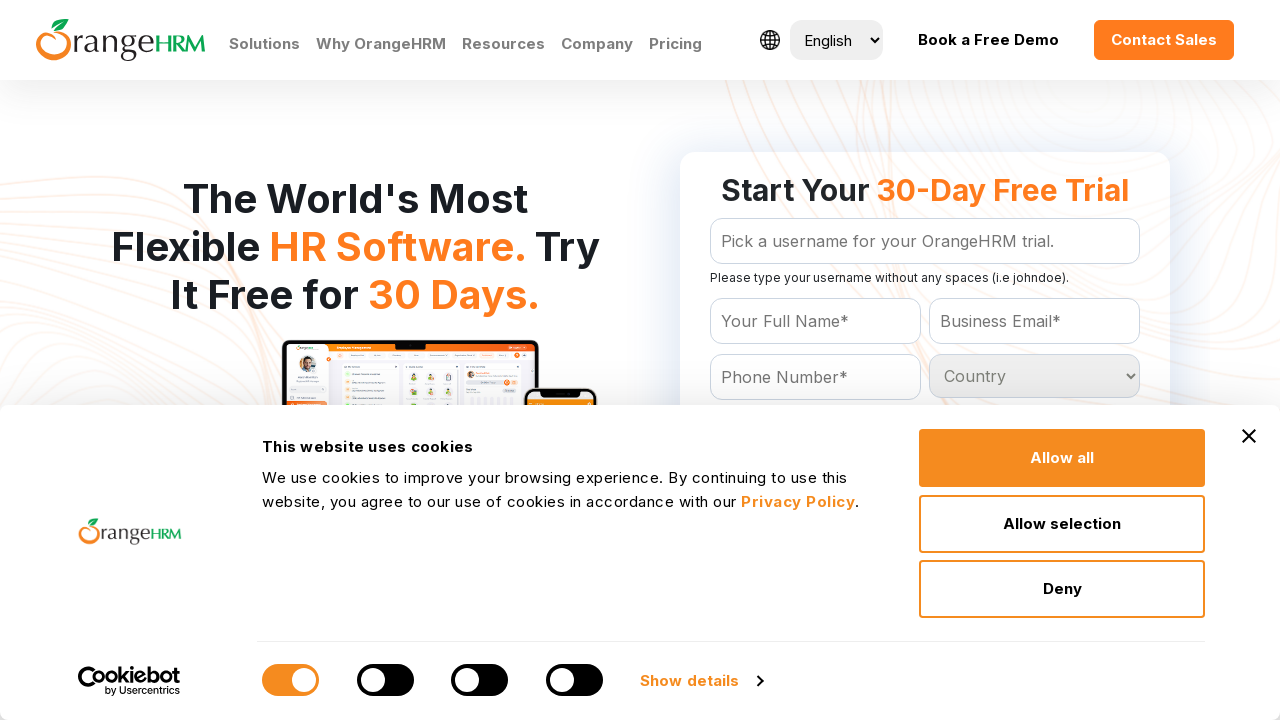